Tests JavaScript alert handling by clicking a button that triggers an alert, then accepting the alert dialog.

Starting URL: http://www.tizag.com/javascriptT/javascriptalert.php

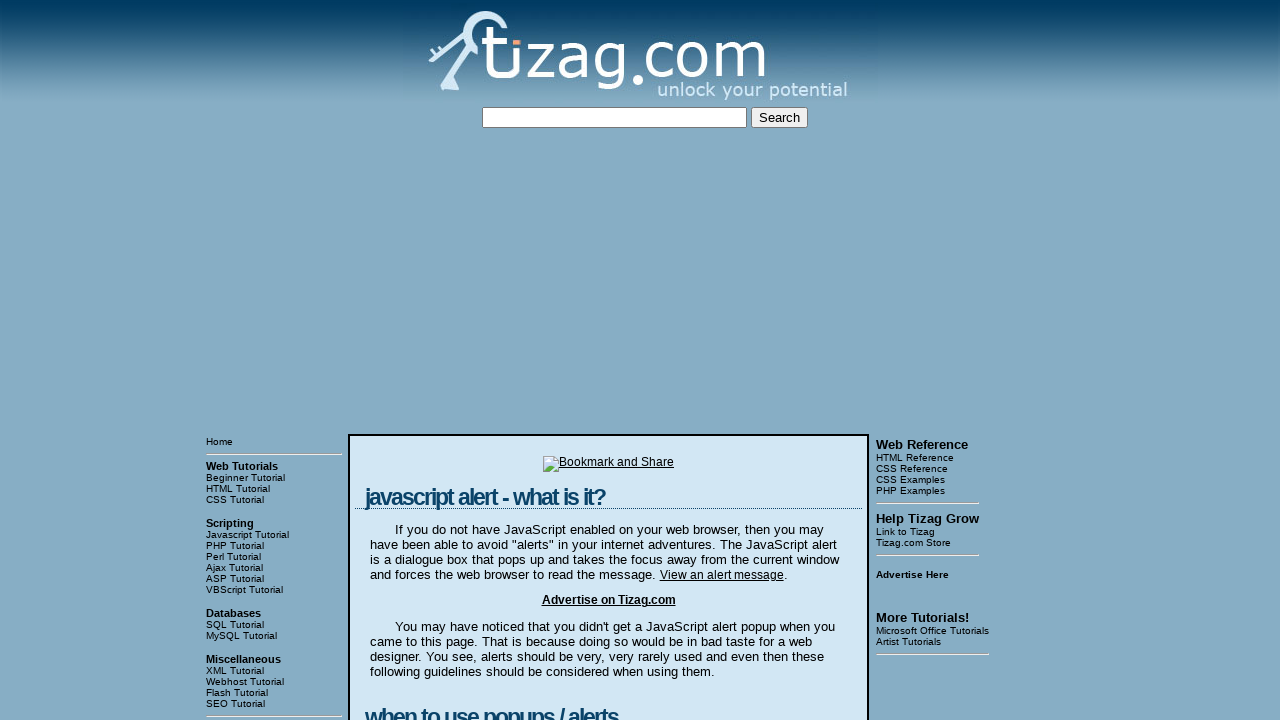

Clicked button to trigger JavaScript alert at (428, 361) on xpath=//div[@class='display']//form//input
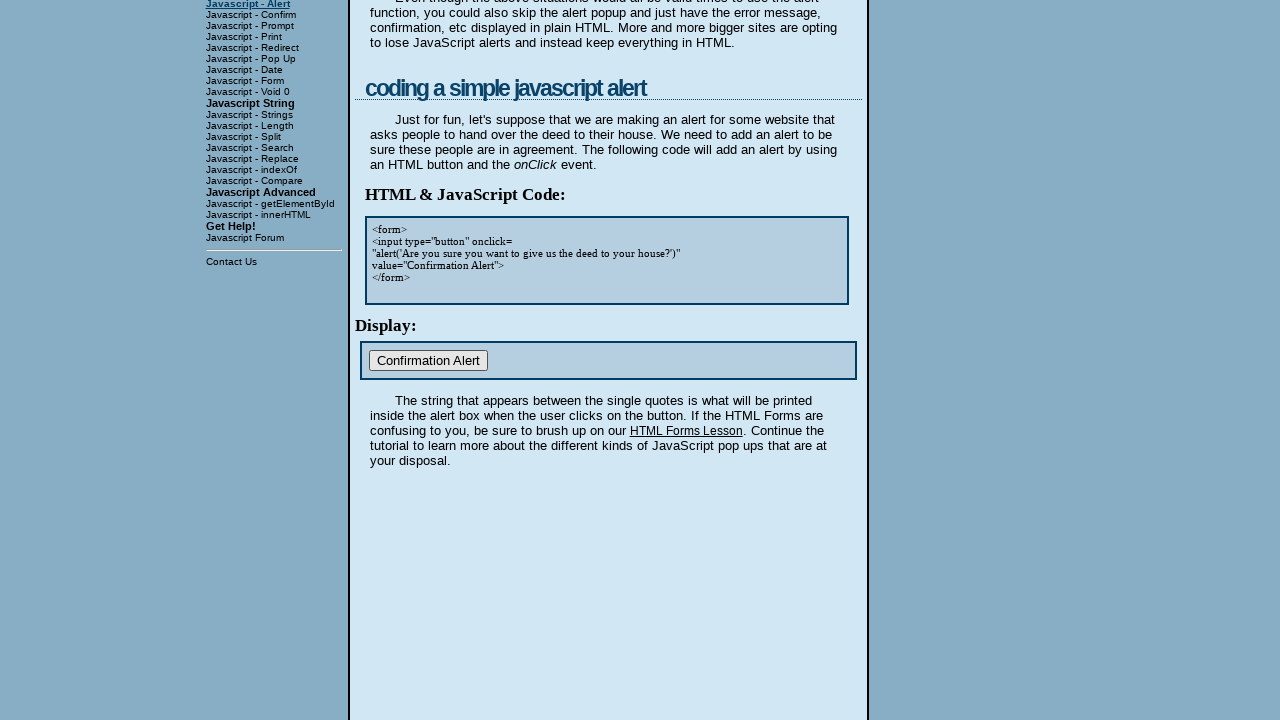

Set up dialog handler to accept alerts
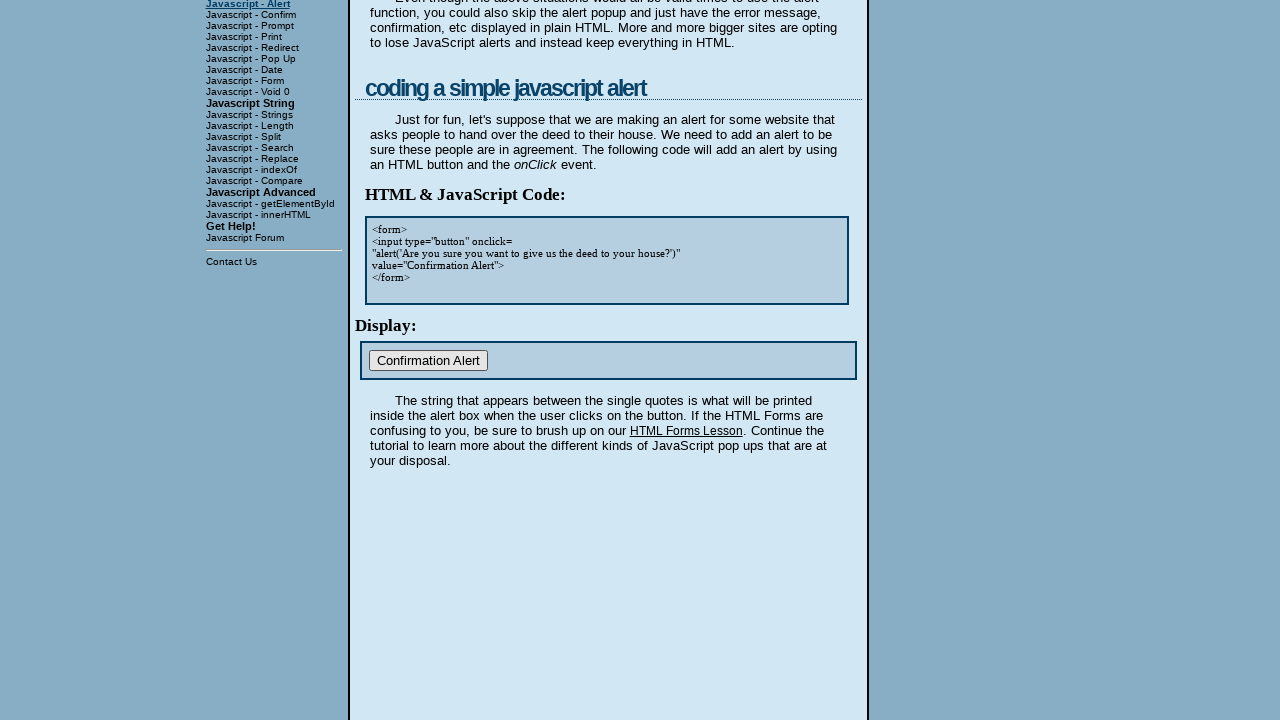

Registered custom dialog handler function
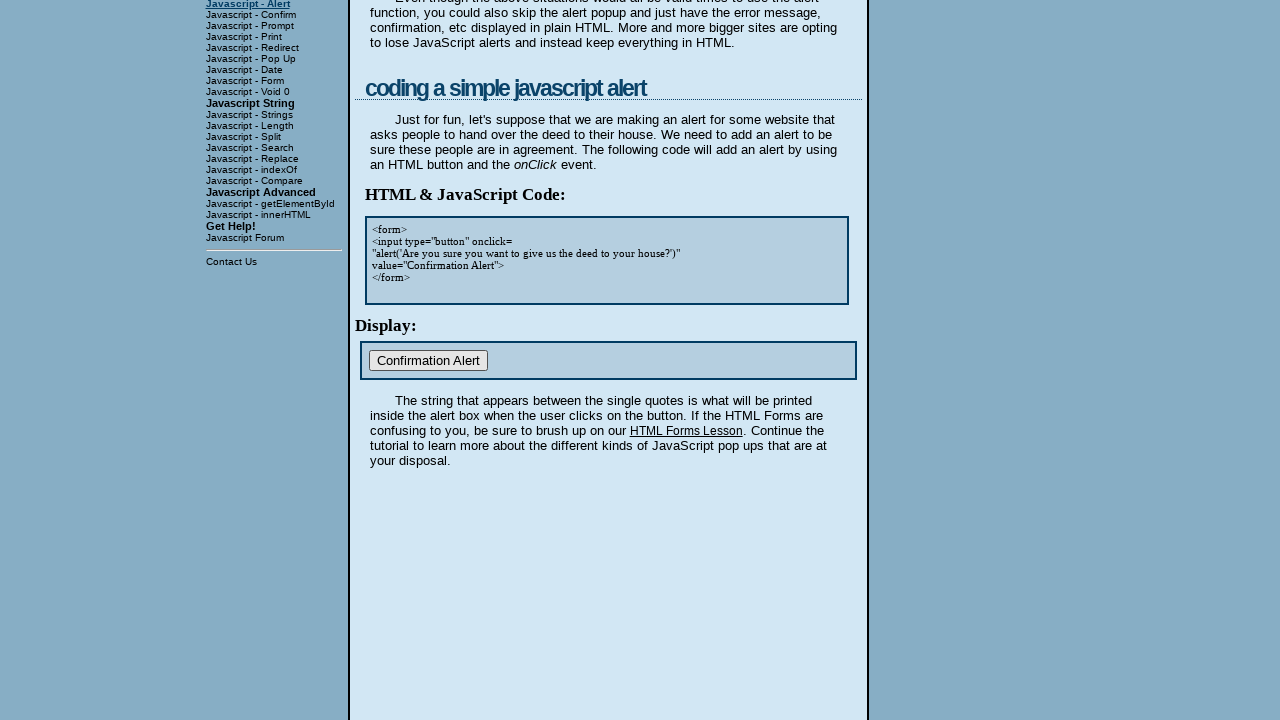

Clicked alert trigger button and accepted the dialog at (428, 361) on div.display form input
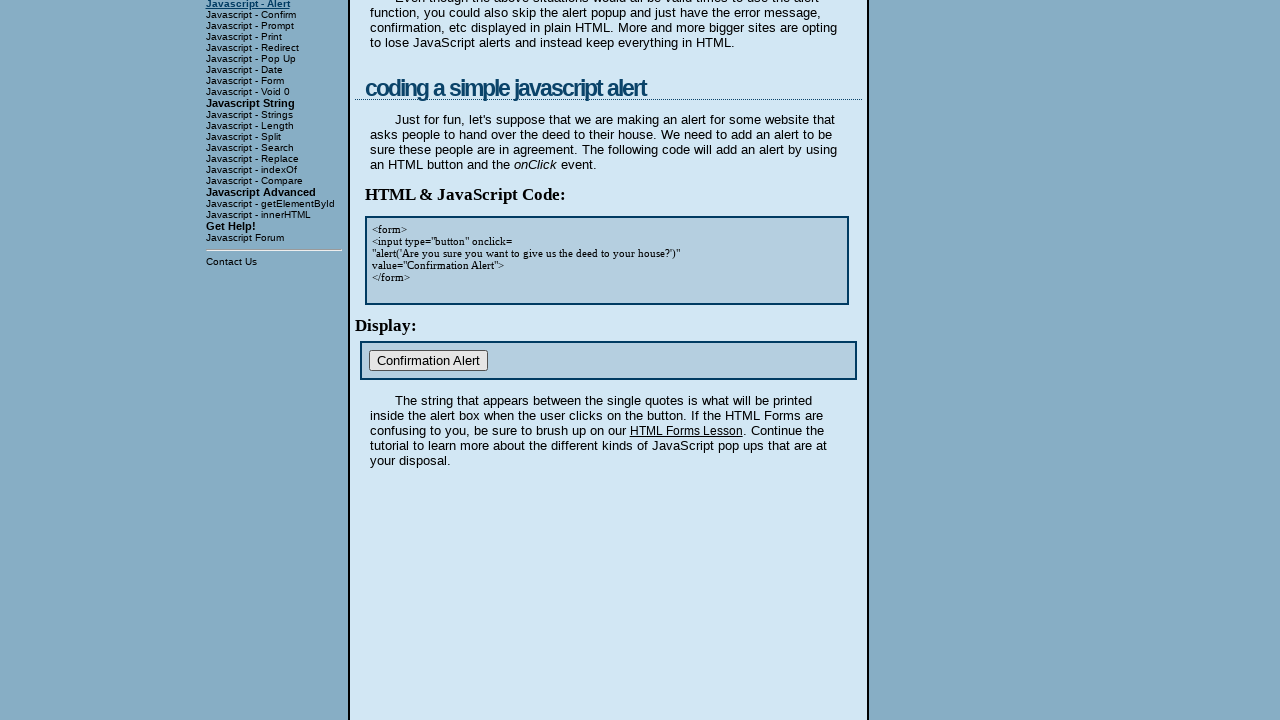

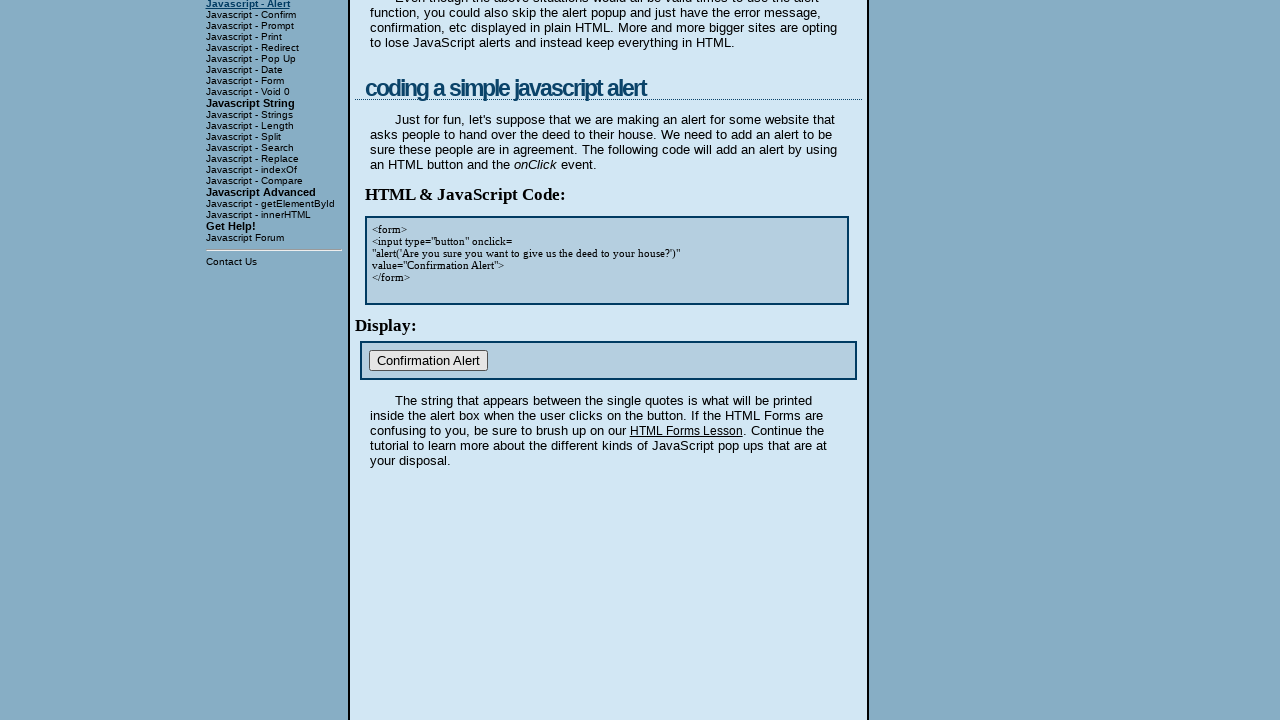